Tests handling of JavaScript confirm popup by clicking the sample confirm button and accepting the dialog

Starting URL: https://www.selenium.dev/documentation/webdriver/interactions/alerts/

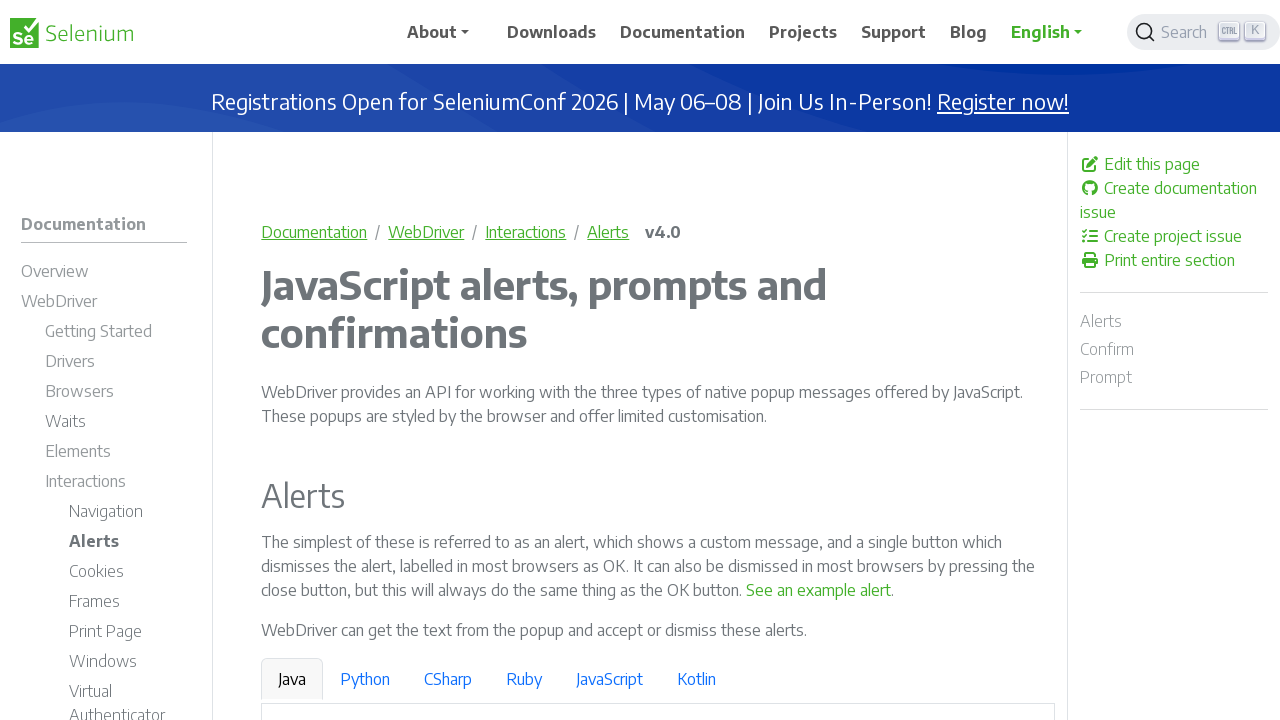

Set up dialog handler to accept confirm popup
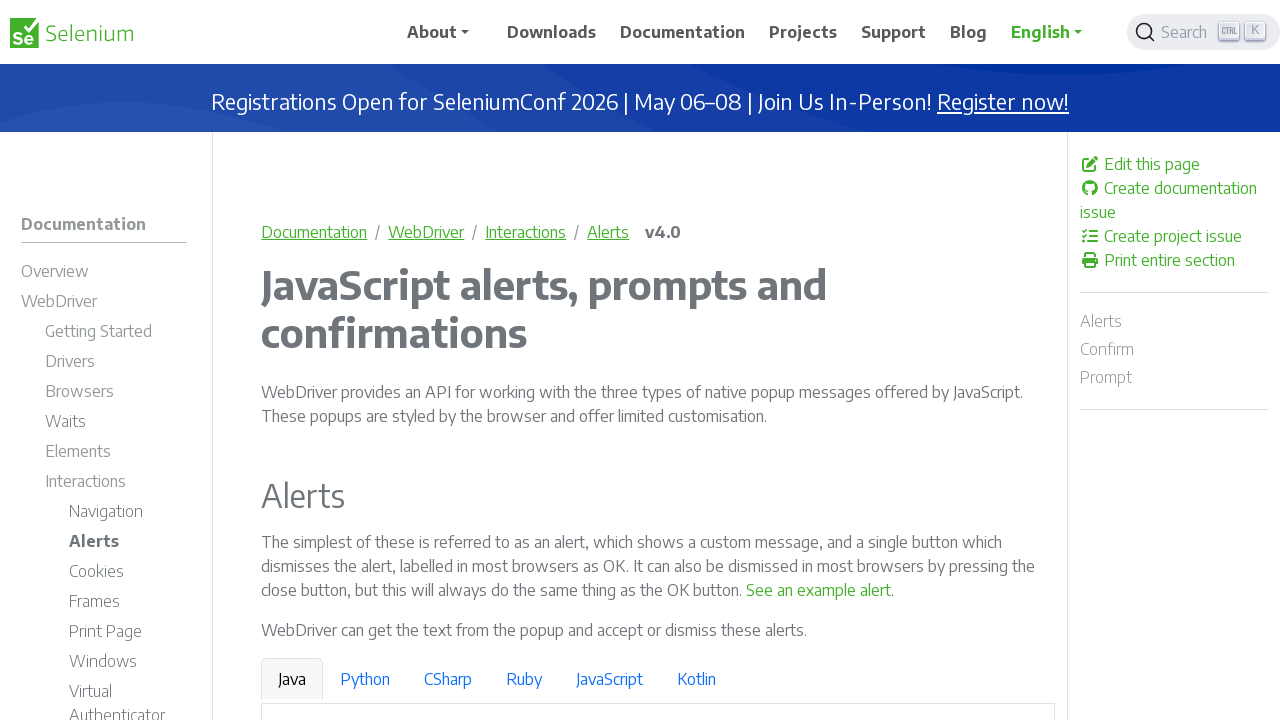

Clicked 'See a sample confirm' button to trigger confirm popup at (964, 361) on internal:text="See a sample confirm"s
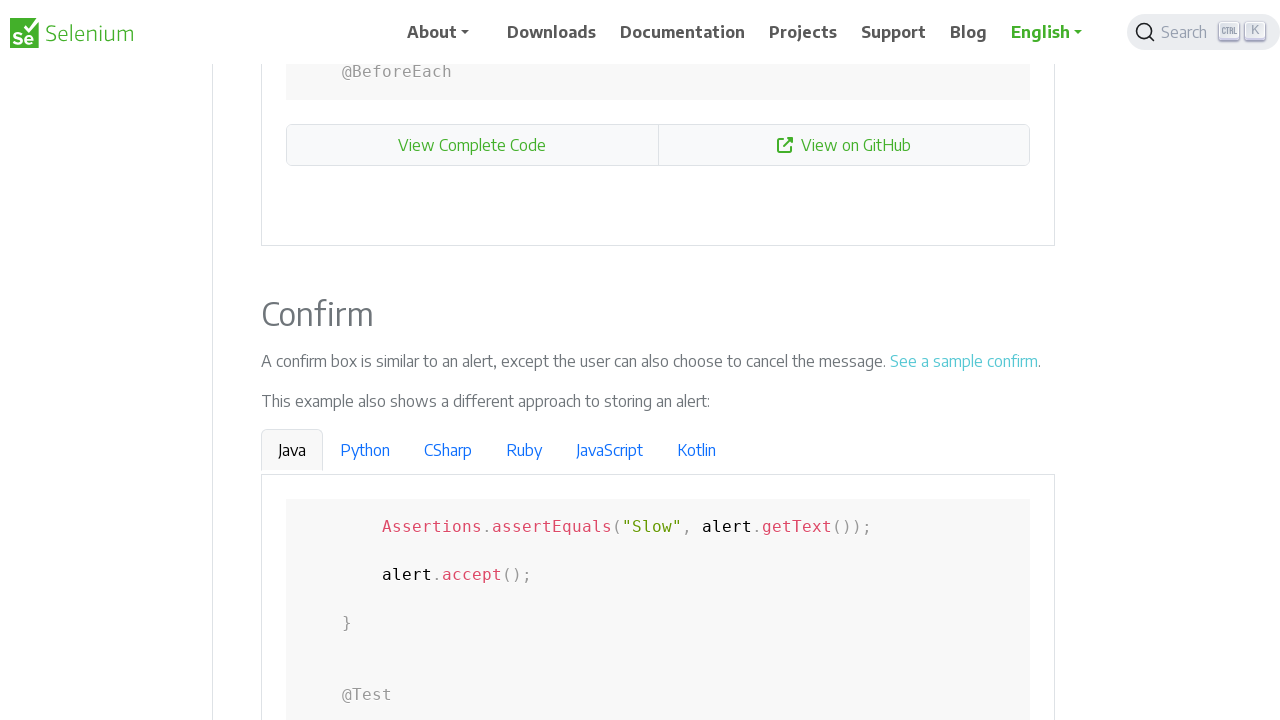

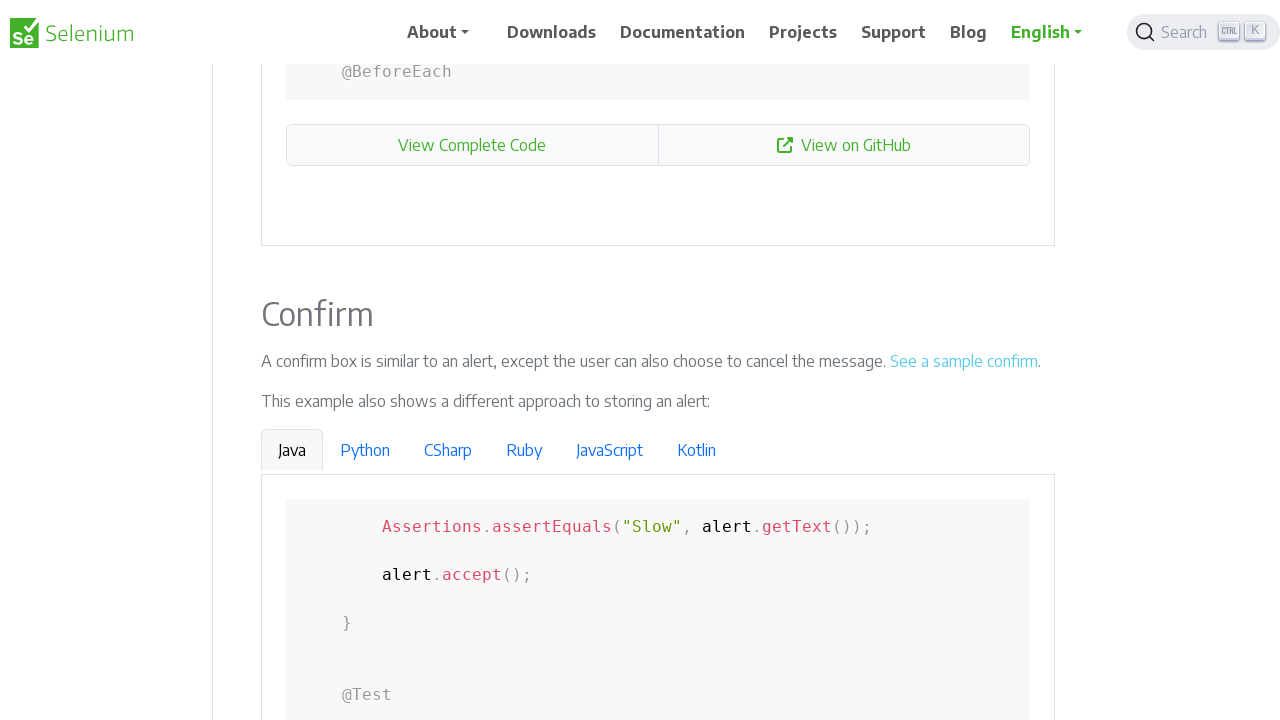